Tests JavaScript alert handling by clicking a button that triggers a JS alert, accepting the alert, and verifying the result message displays correctly.

Starting URL: https://the-internet.herokuapp.com/javascript_alerts

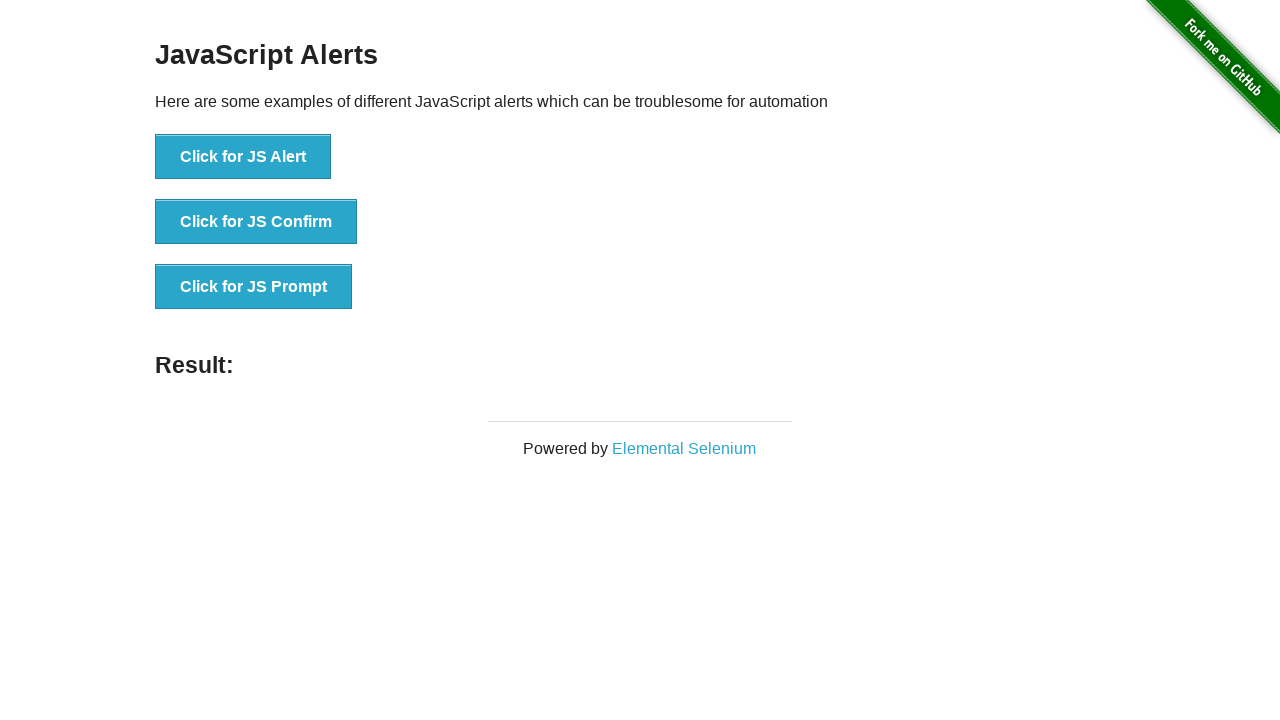

Clicked button to trigger JavaScript alert at (243, 157) on xpath=//*[text()='Click for JS Alert']
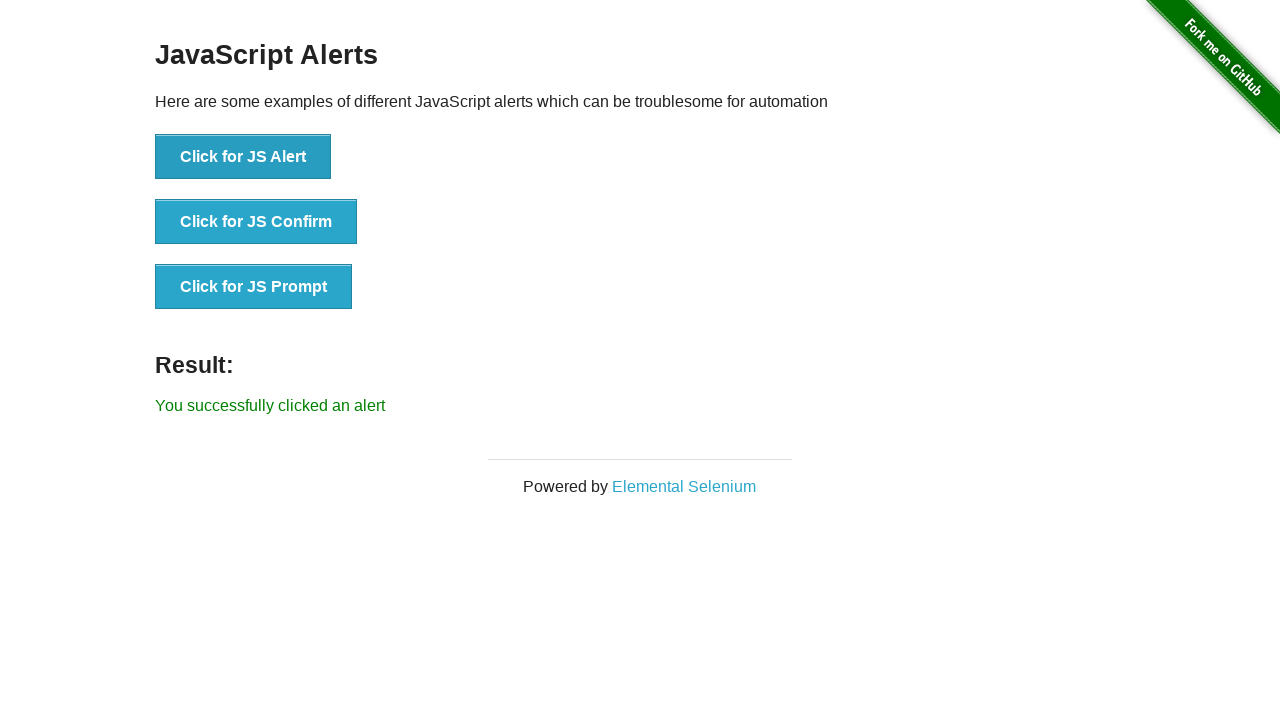

Set up dialog handler to accept alerts
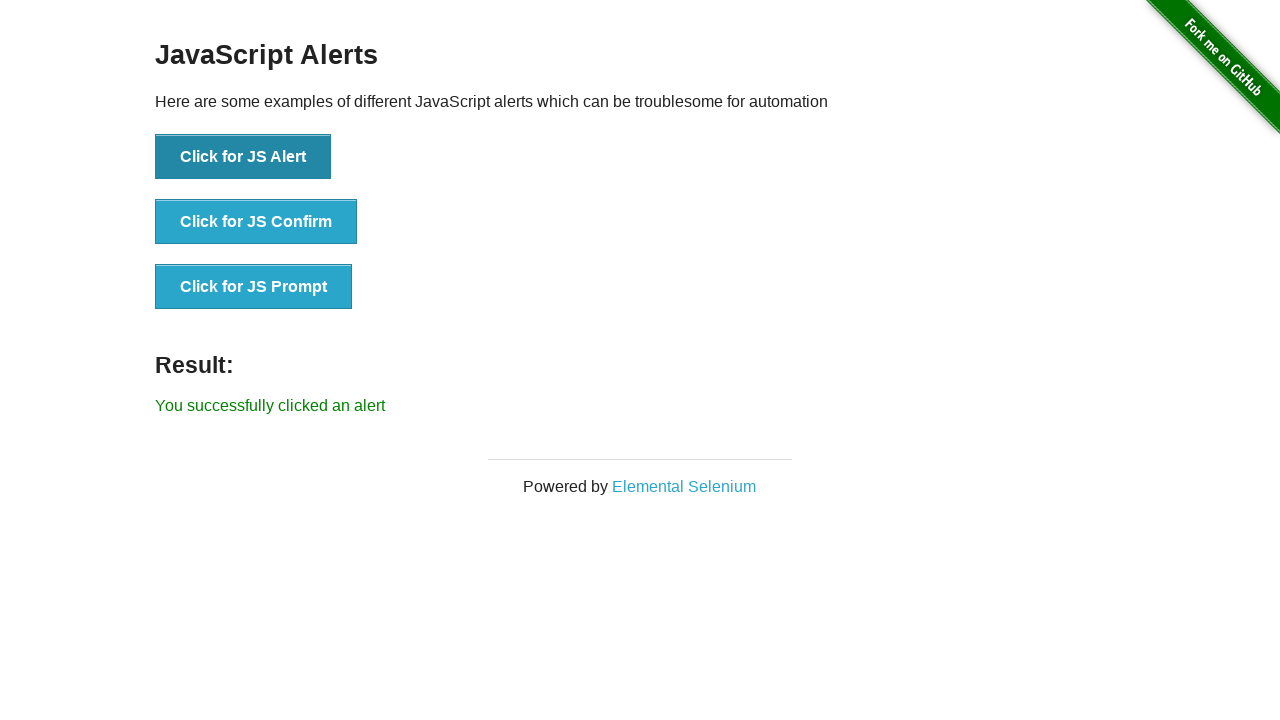

Clicked JS Alert button again at (243, 157) on xpath=//*[text()='Click for JS Alert']
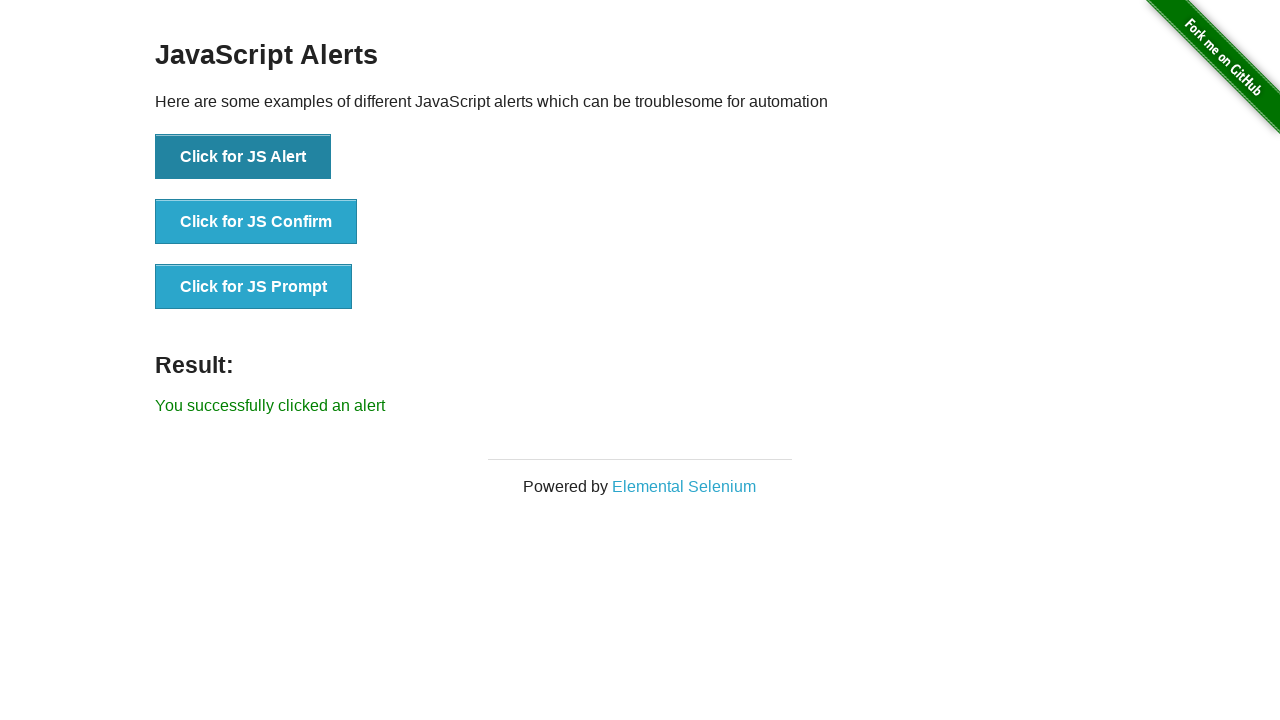

Registered dialog handler function
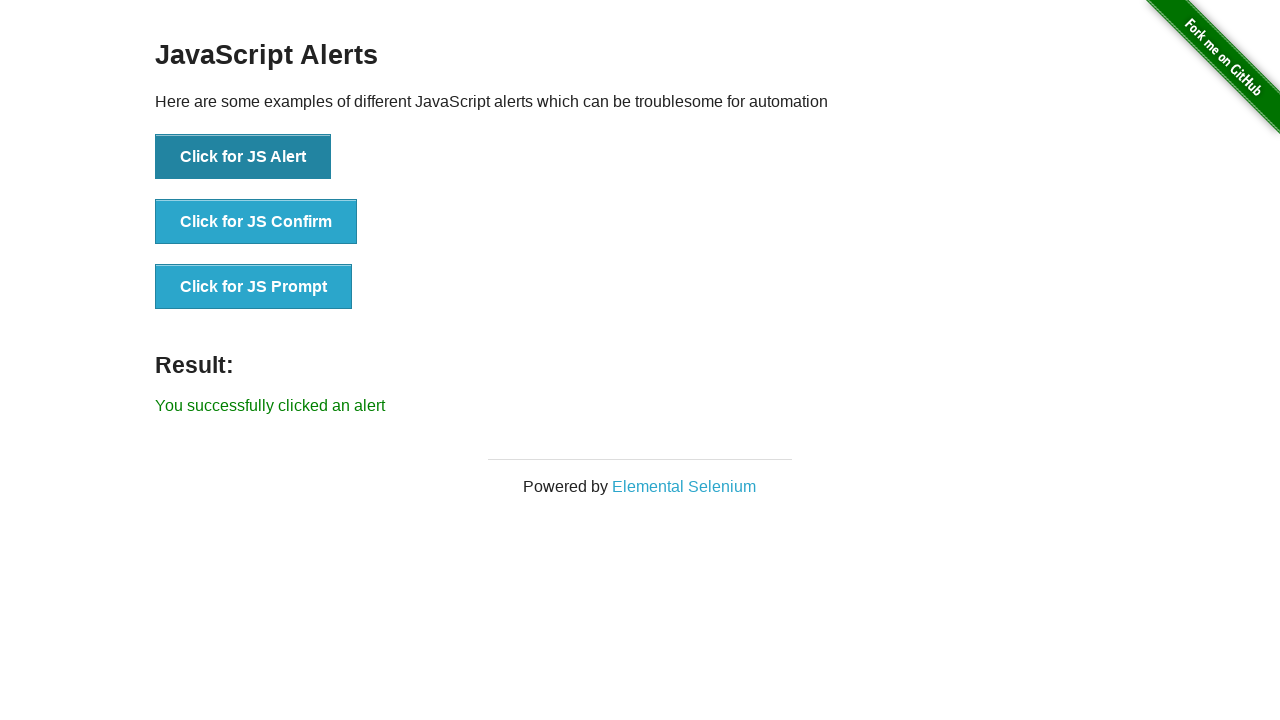

Clicked JS Alert button to trigger dialog at (243, 157) on xpath=//*[text()='Click for JS Alert']
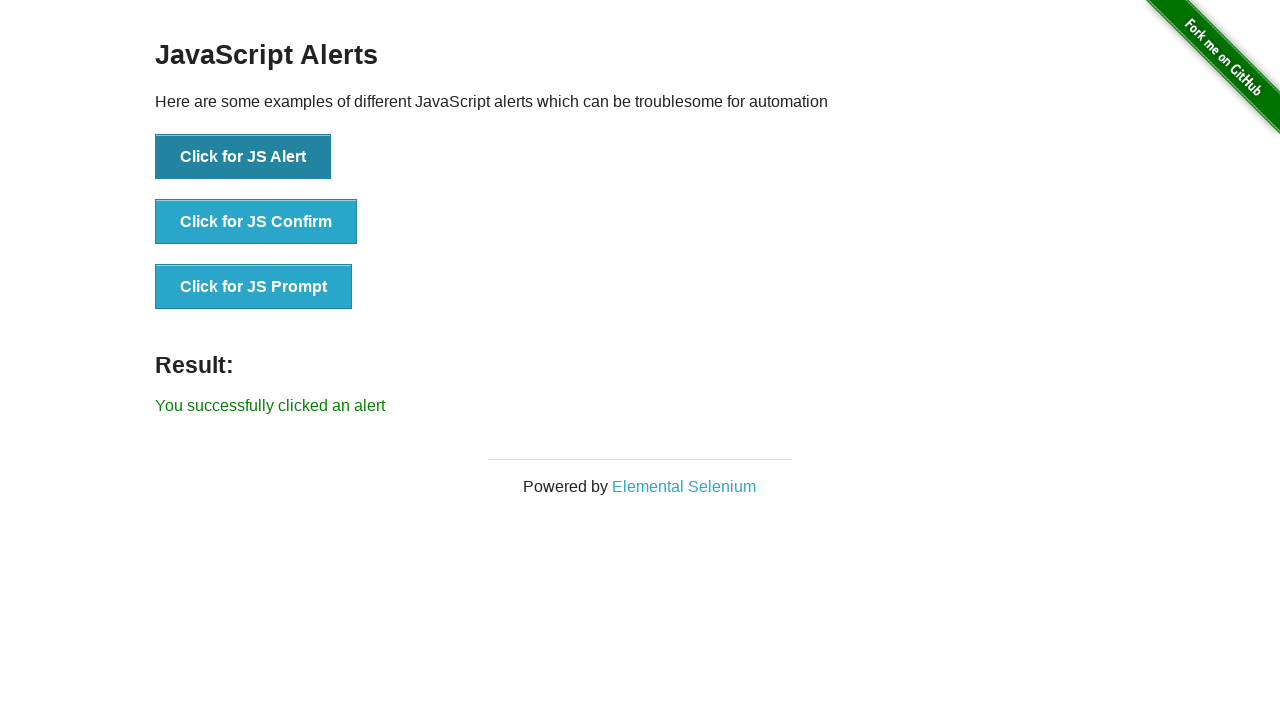

Result message element loaded and is visible
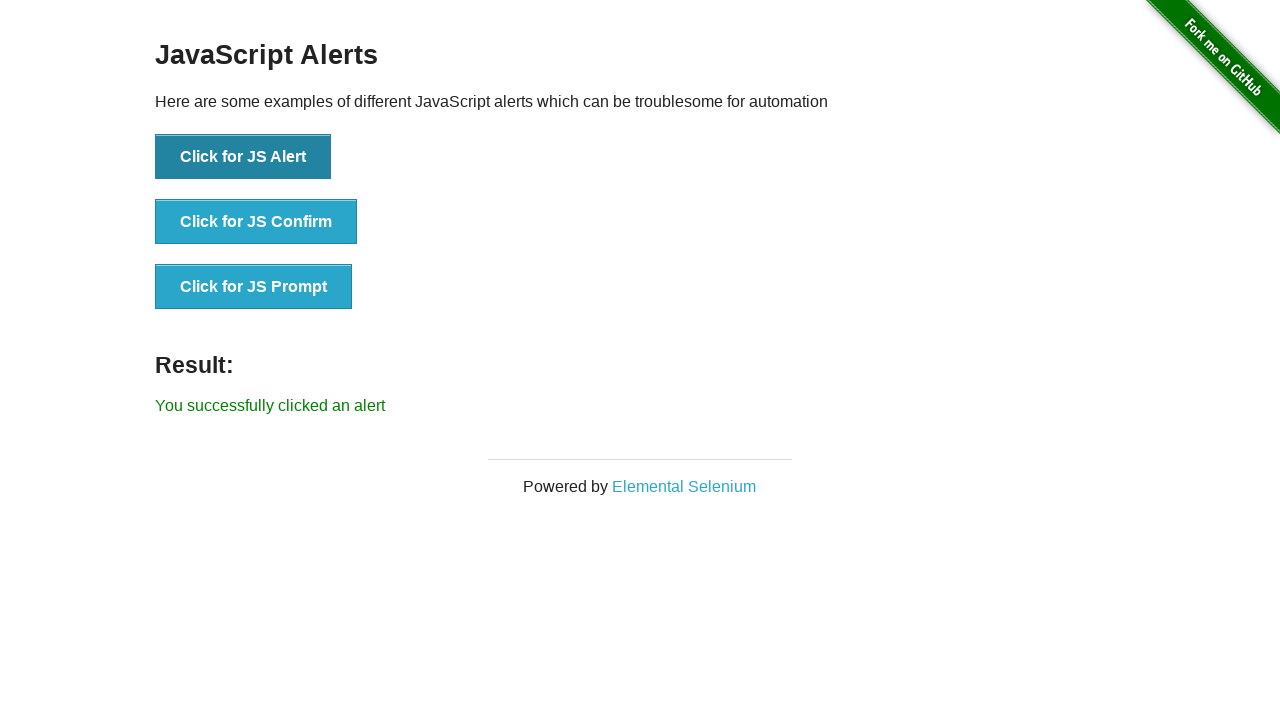

Verified result message displays 'You successfully clicked an alert'
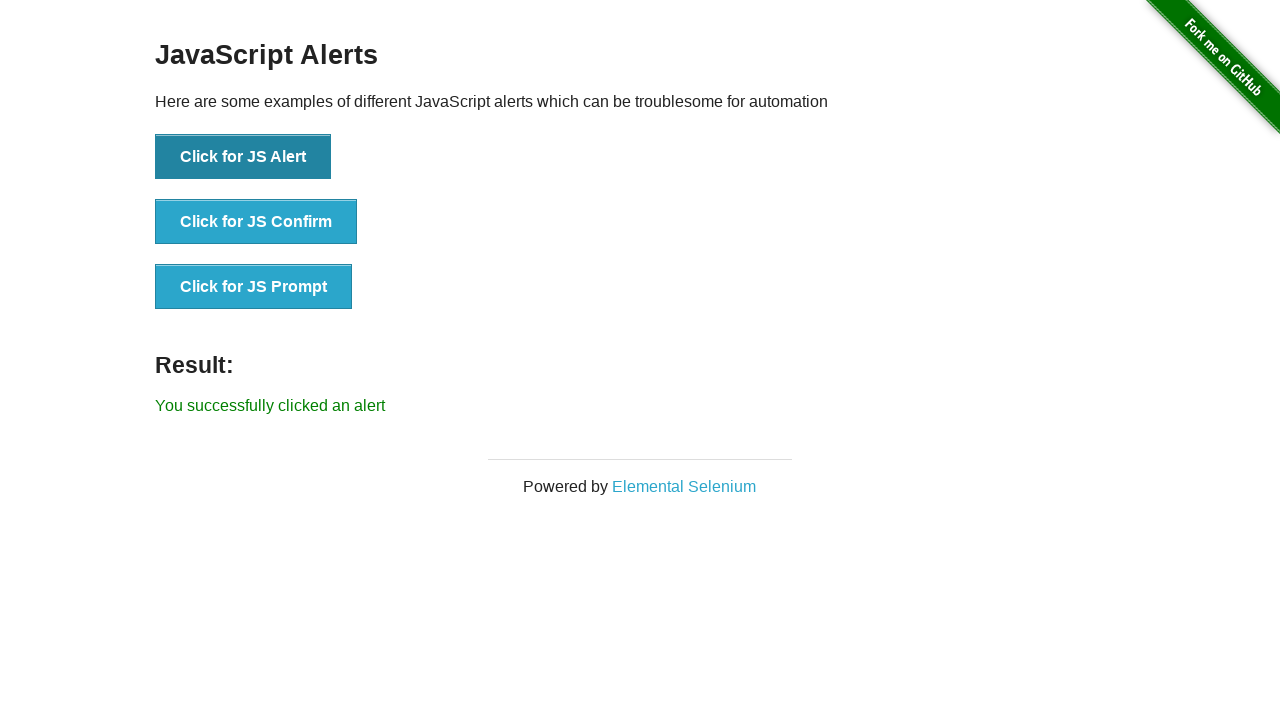

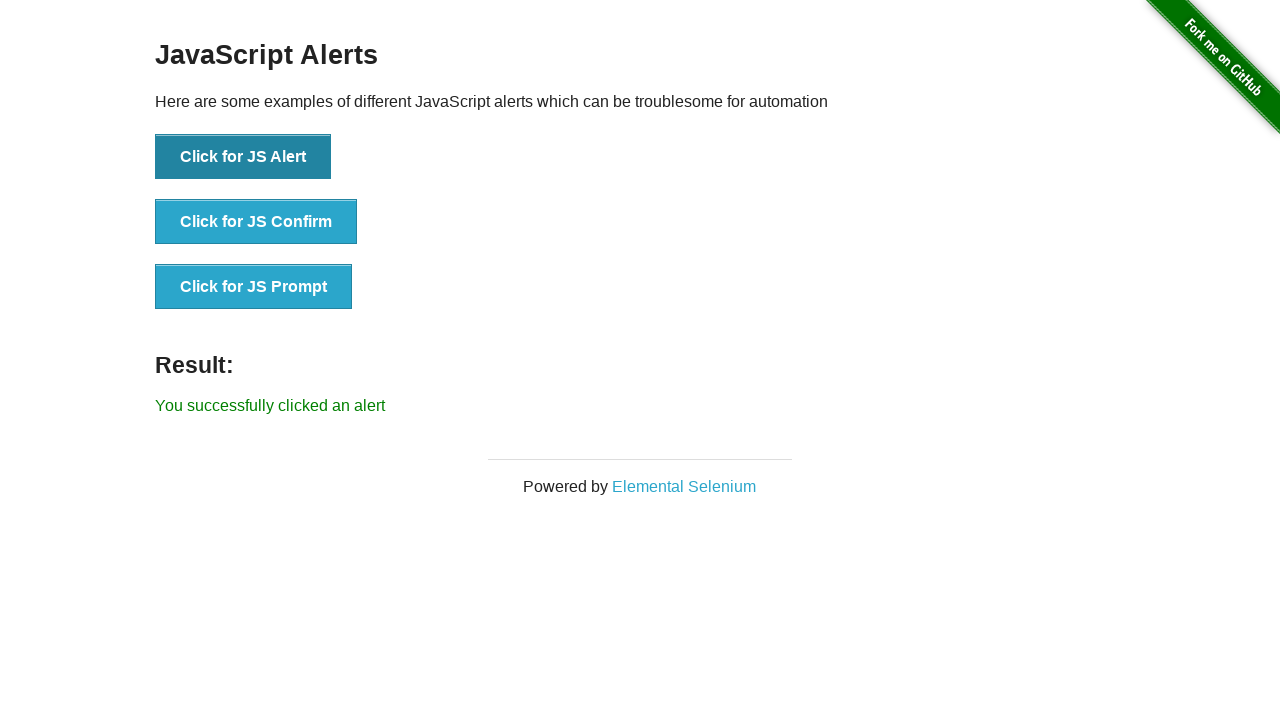